Tests e-commerce shopping cart functionality by navigating to the shop, adding multiple products to the cart, viewing the cart, and updating product quantities.

Starting URL: https://jupiter.cloud.planittesting.com/#/

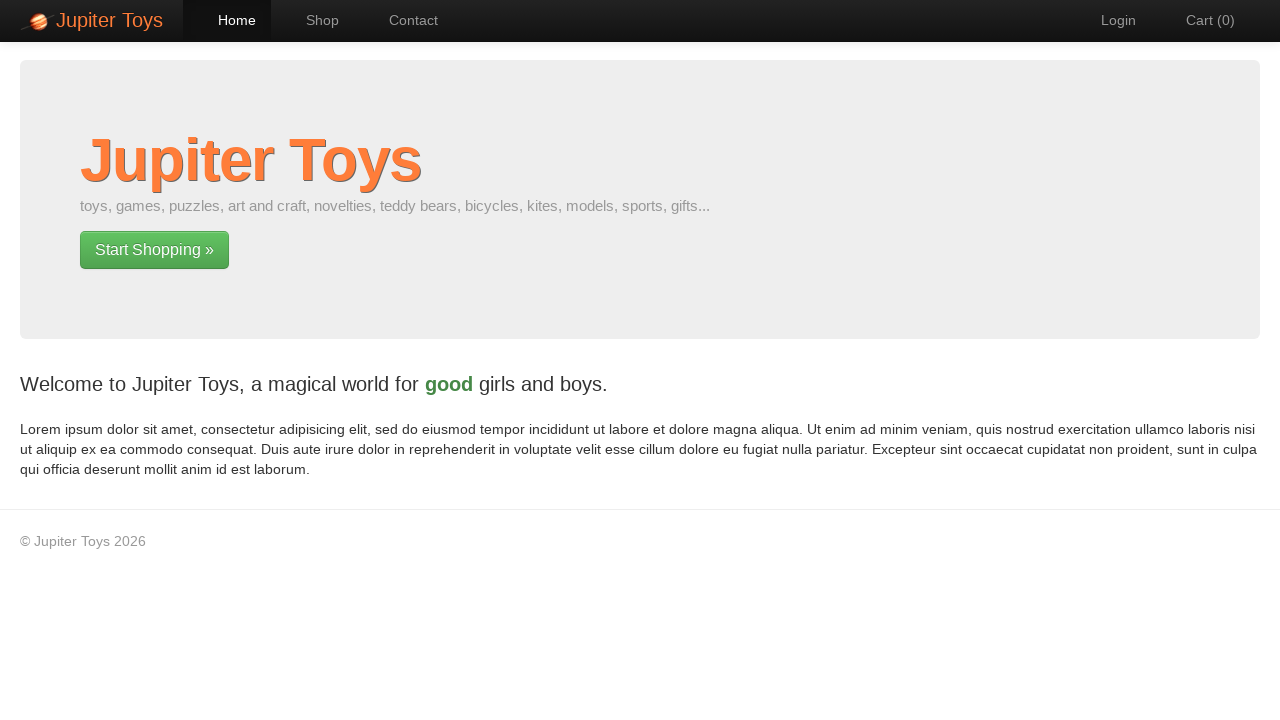

Clicked Shop link to navigate to products at (312, 20) on internal:role=link[name="Shop"s]
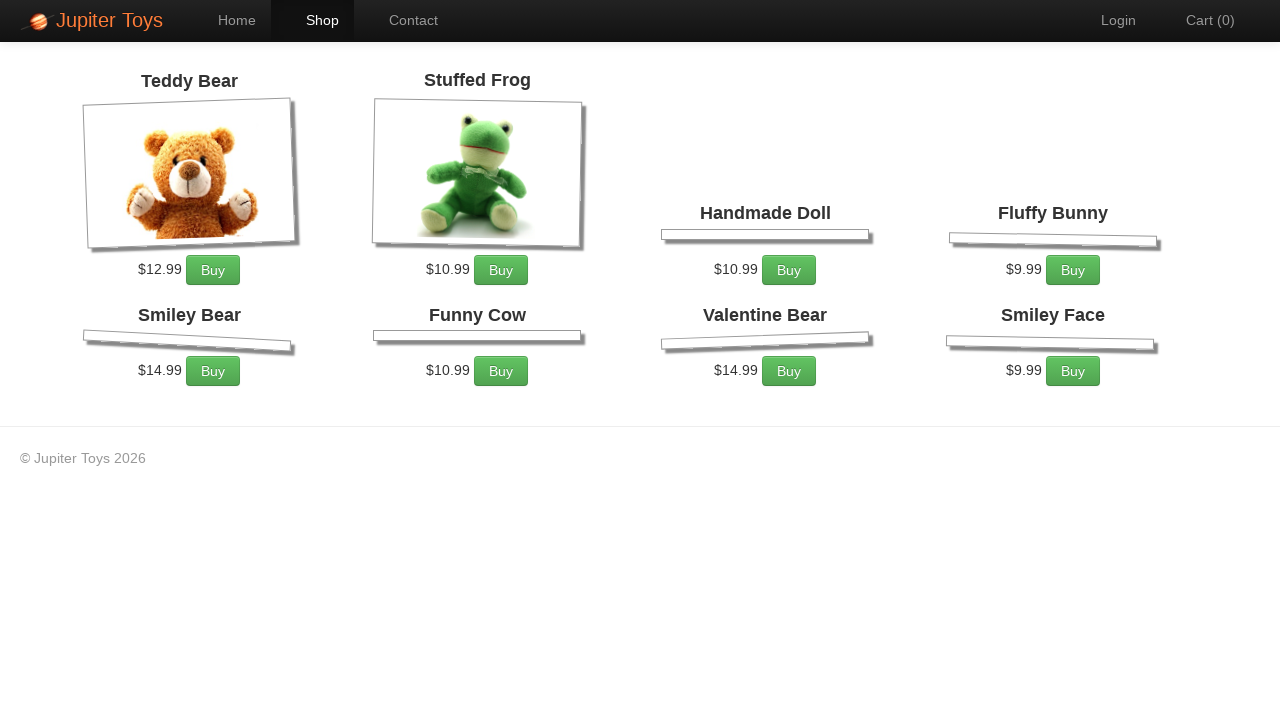

Clicked product 2 image at (477, 172) on #product-2 >> internal:role=img
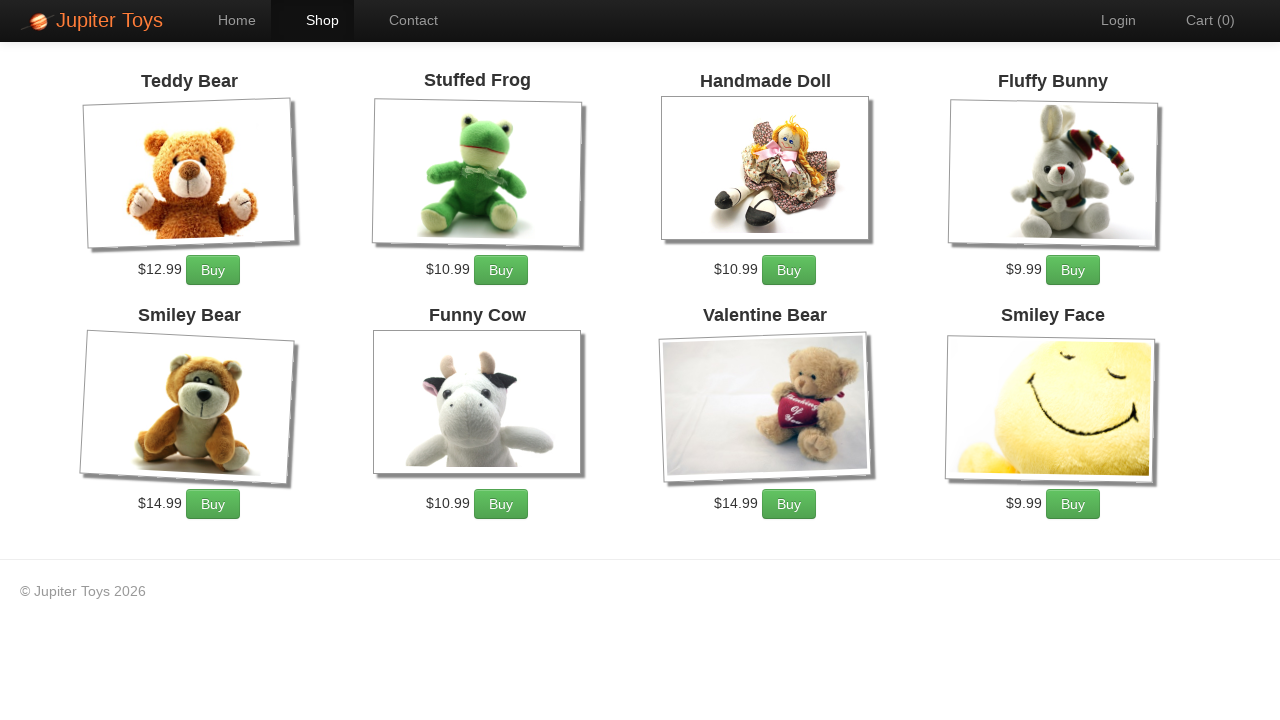

Added product 2 to cart at (501, 270) on #product-2 >> internal:role=link[name="Buy"i]
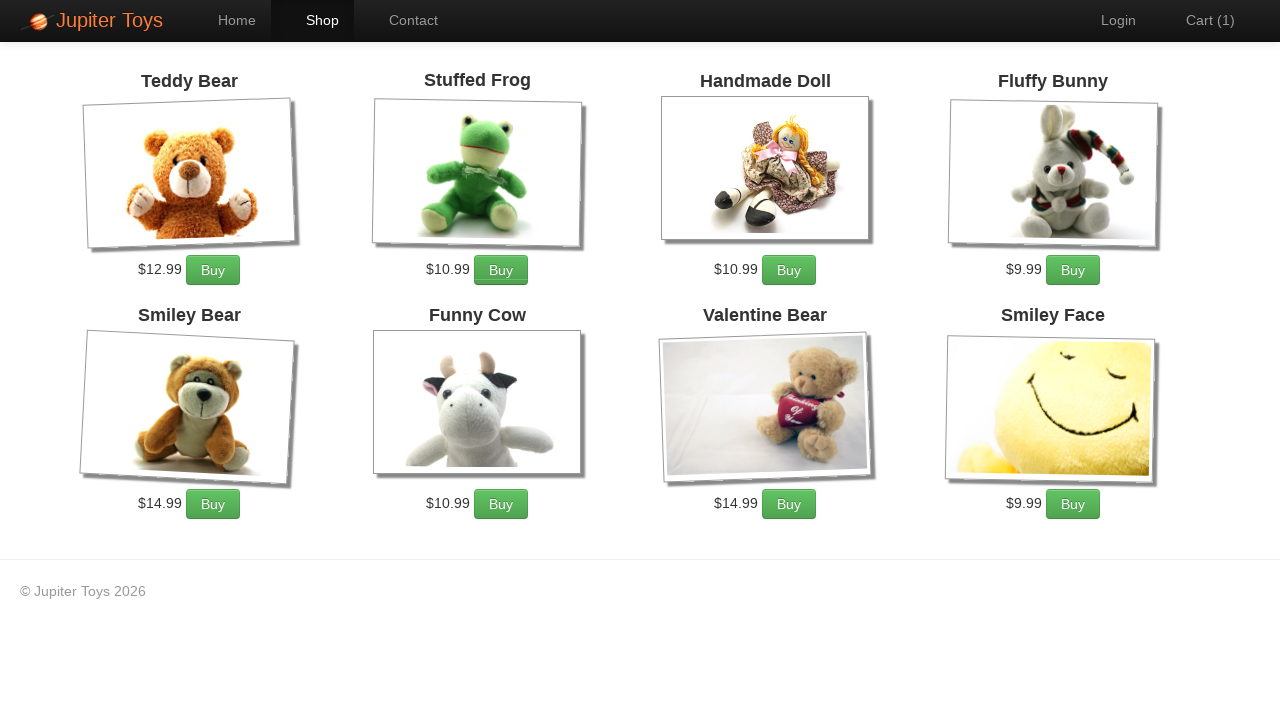

Added product 4 to cart at (1073, 270) on #product-4 >> internal:role=link[name="Buy"i]
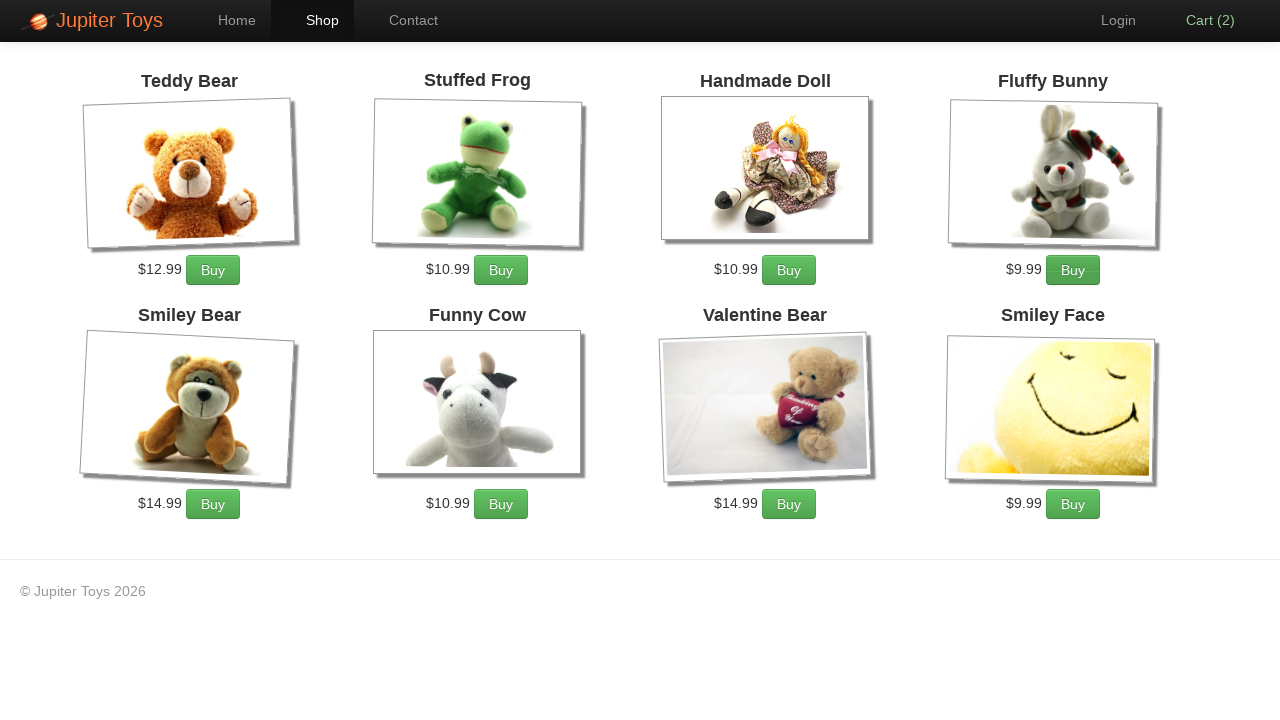

Added product 7 to cart at (789, 504) on #product-7 >> internal:role=link[name="Buy"i]
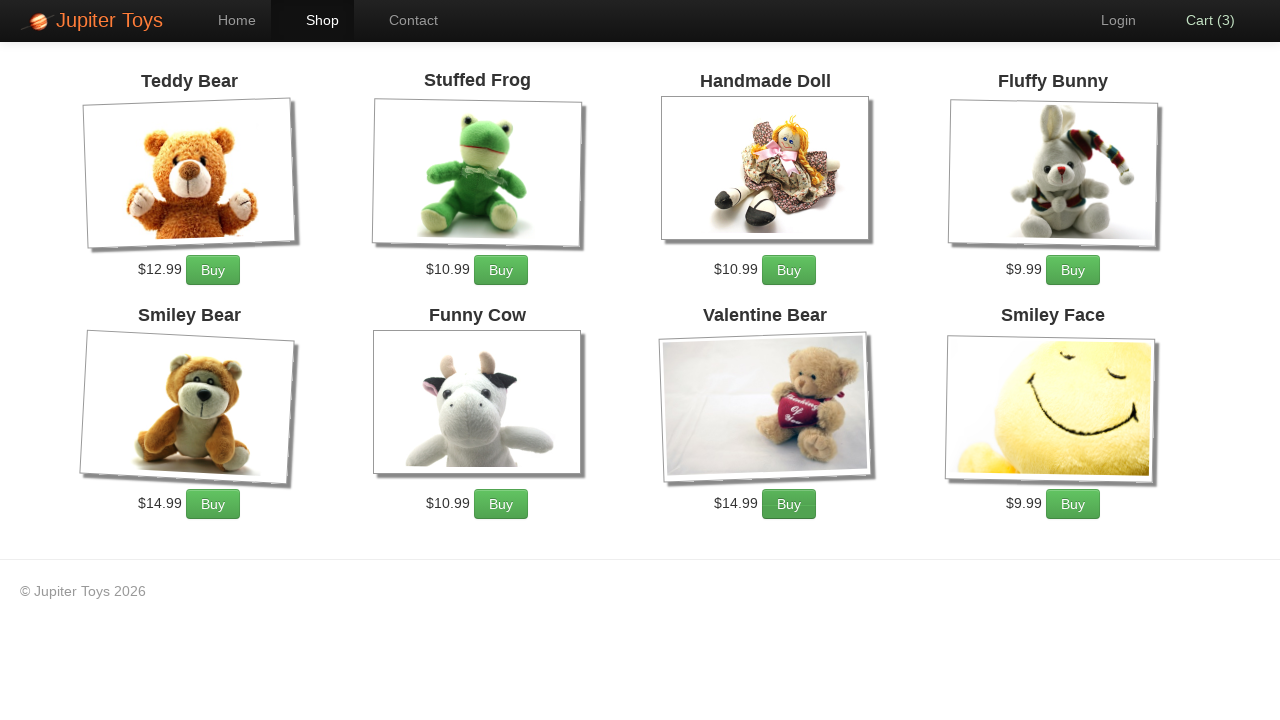

Clicked Cart link to view shopping cart with 3 items at (1200, 20) on internal:role=link[name="Cart (3)"i]
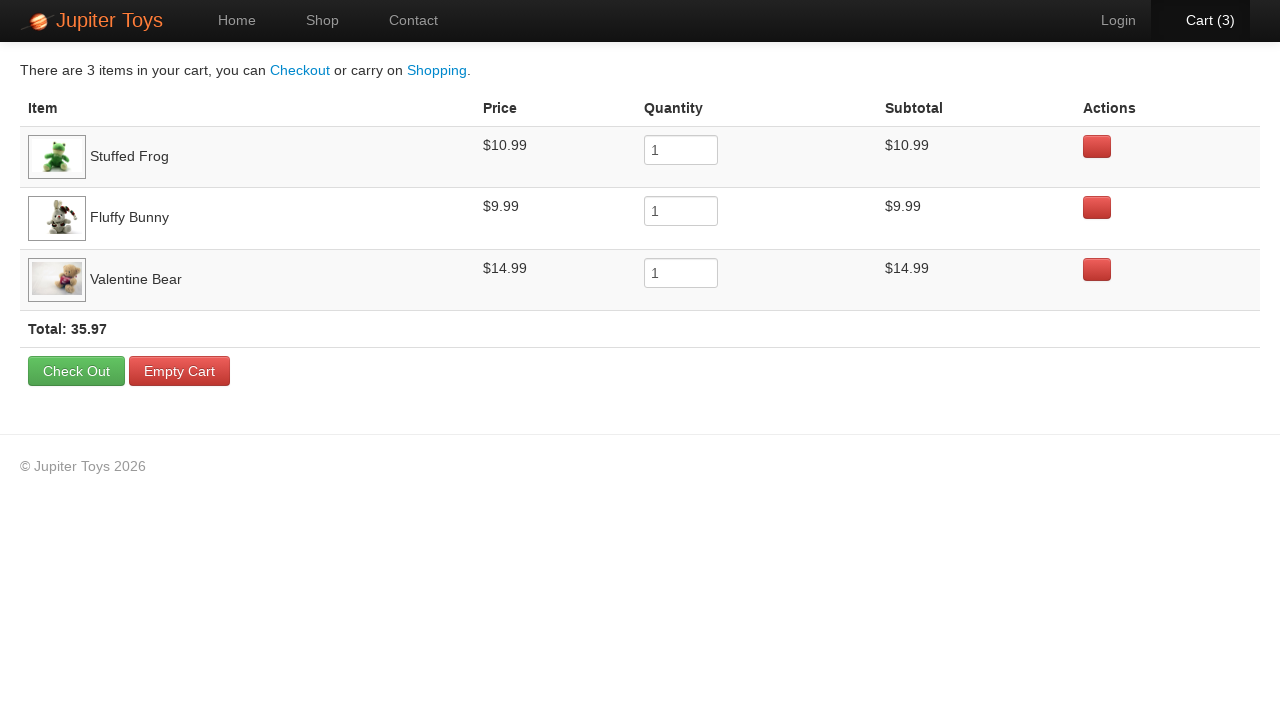

Cart table loaded
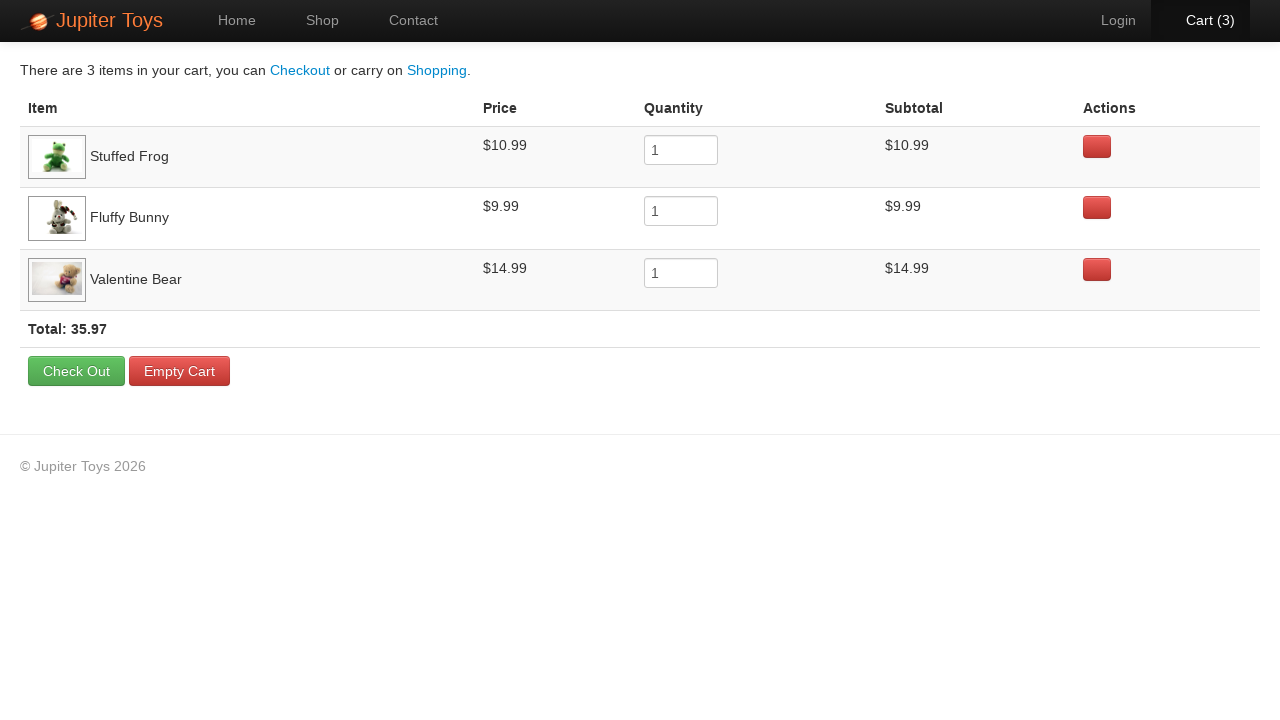

Clicked quantity spinbutton for Stuffed Frog at (681, 150) on internal:role=row[name="Stuffed Frog $10.99 1 $"i] >> internal:role=spinbutton
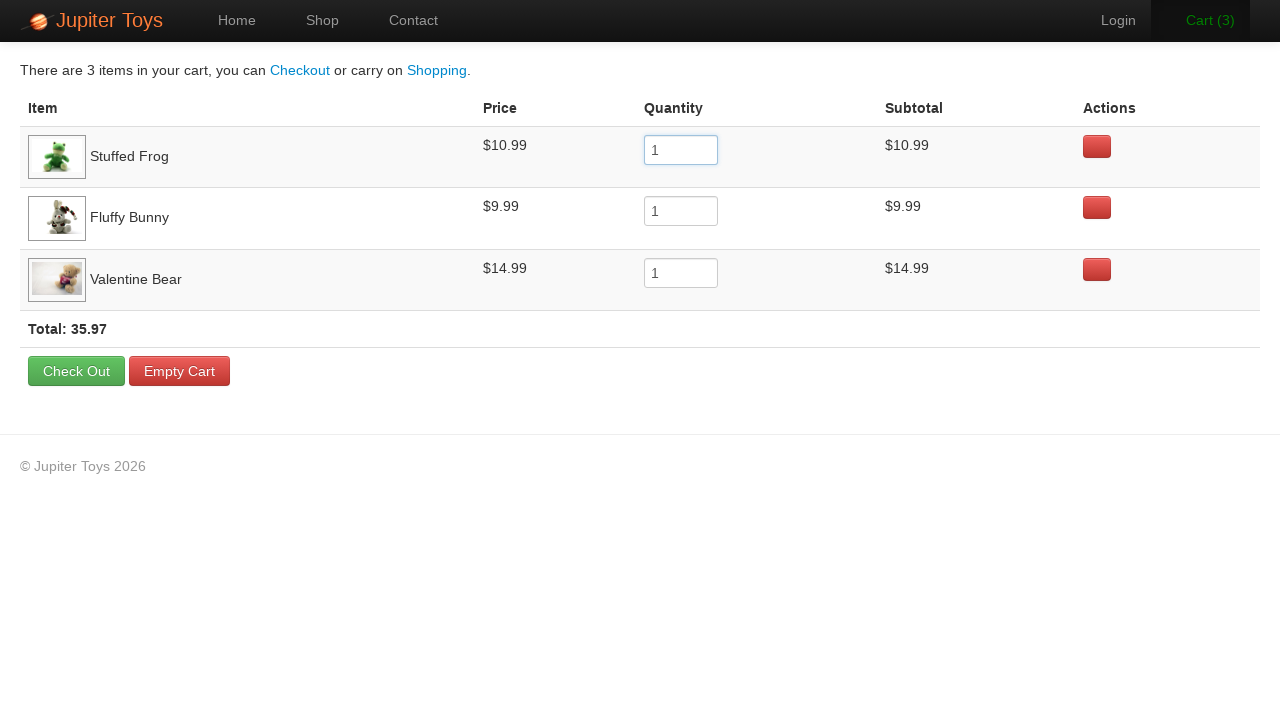

Updated Stuffed Frog quantity to 2 on internal:role=row[name="Stuffed Frog $10.99 1 $"i] >> internal:role=spinbutton
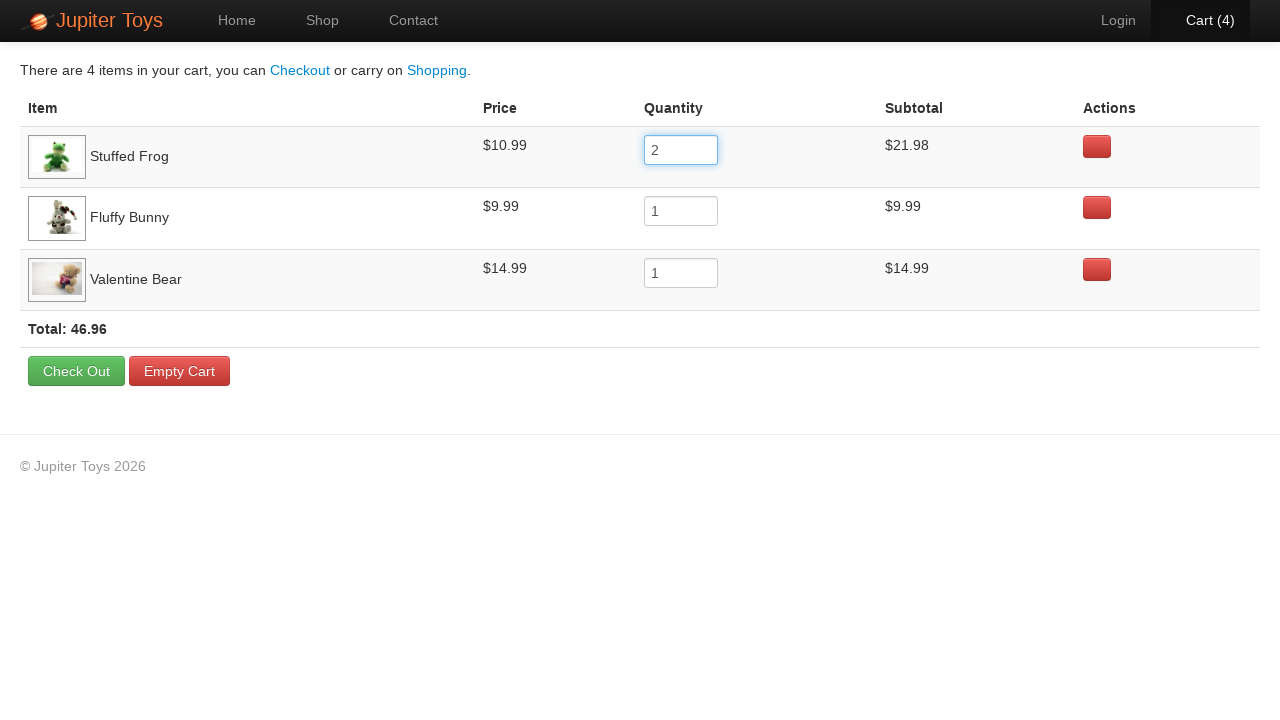

Clicked quantity spinbutton for Fluffy Bunny at (681, 211) on internal:role=row[name="Fluffy Bunny $9.99 1 $"i] >> internal:role=spinbutton
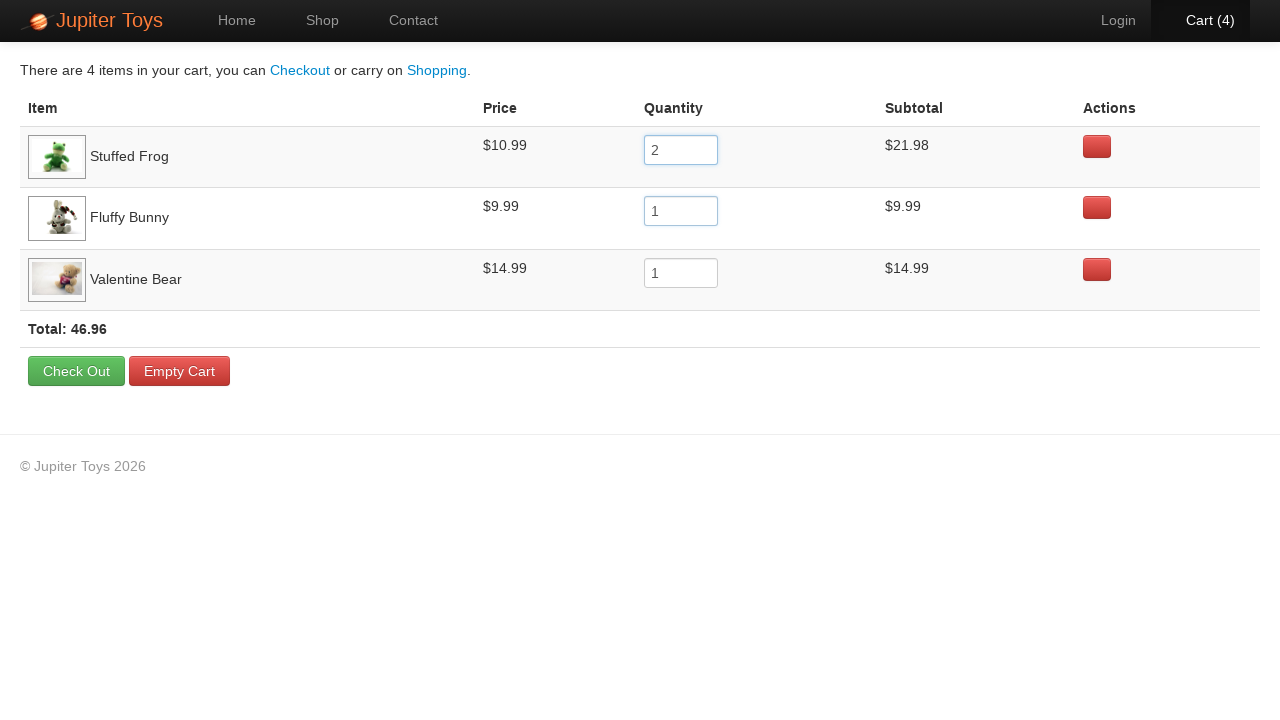

Updated Fluffy Bunny quantity to 5 on internal:role=row[name="Fluffy Bunny $9.99 1 $"i] >> internal:role=spinbutton
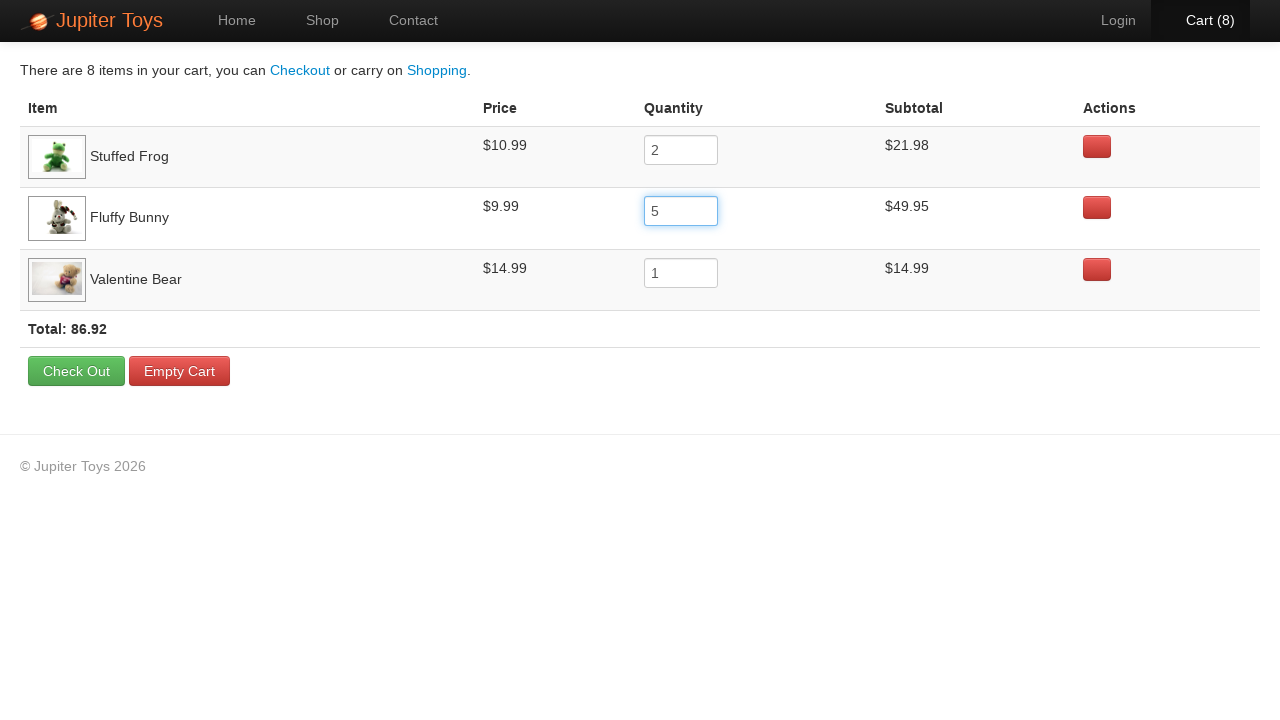

Clicked quantity spinbutton for Valentine Bear at (681, 273) on internal:role=row[name="Valentine Bear $14.99 1 $"i] >> internal:role=spinbutton
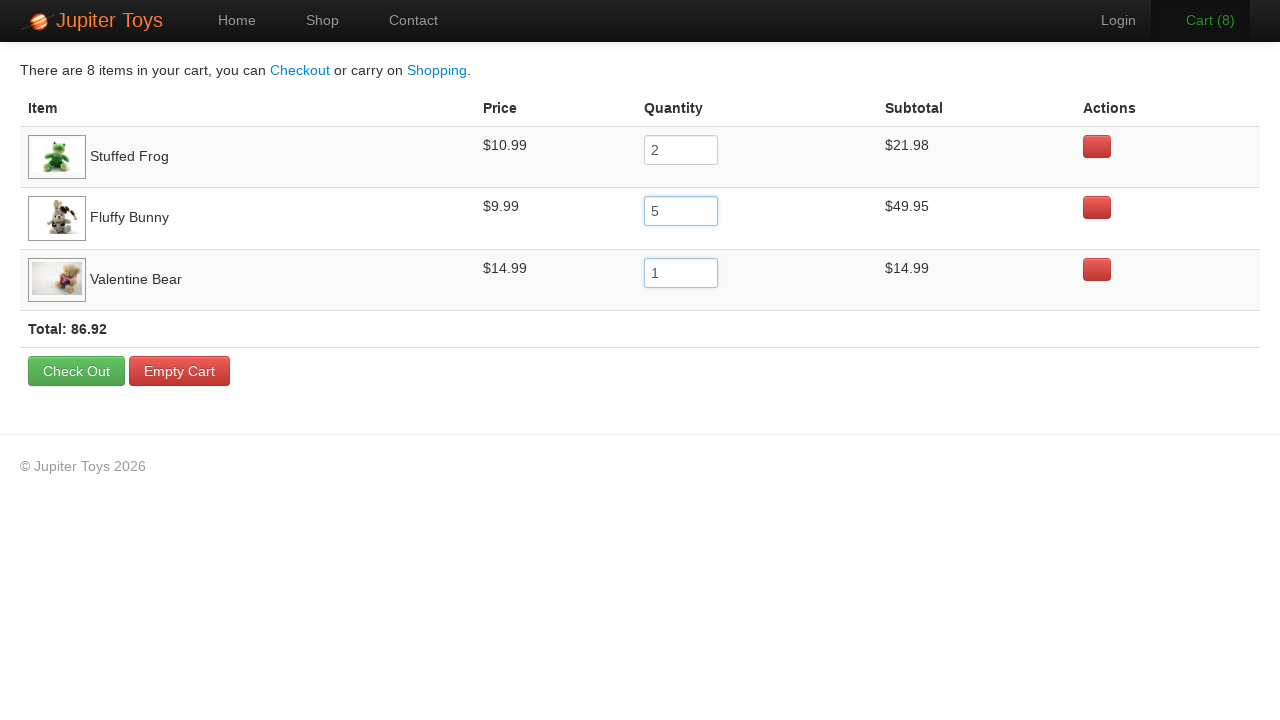

Updated Valentine Bear quantity to 3 on internal:role=row[name="Valentine Bear $14.99 1 $"i] >> internal:role=spinbutton
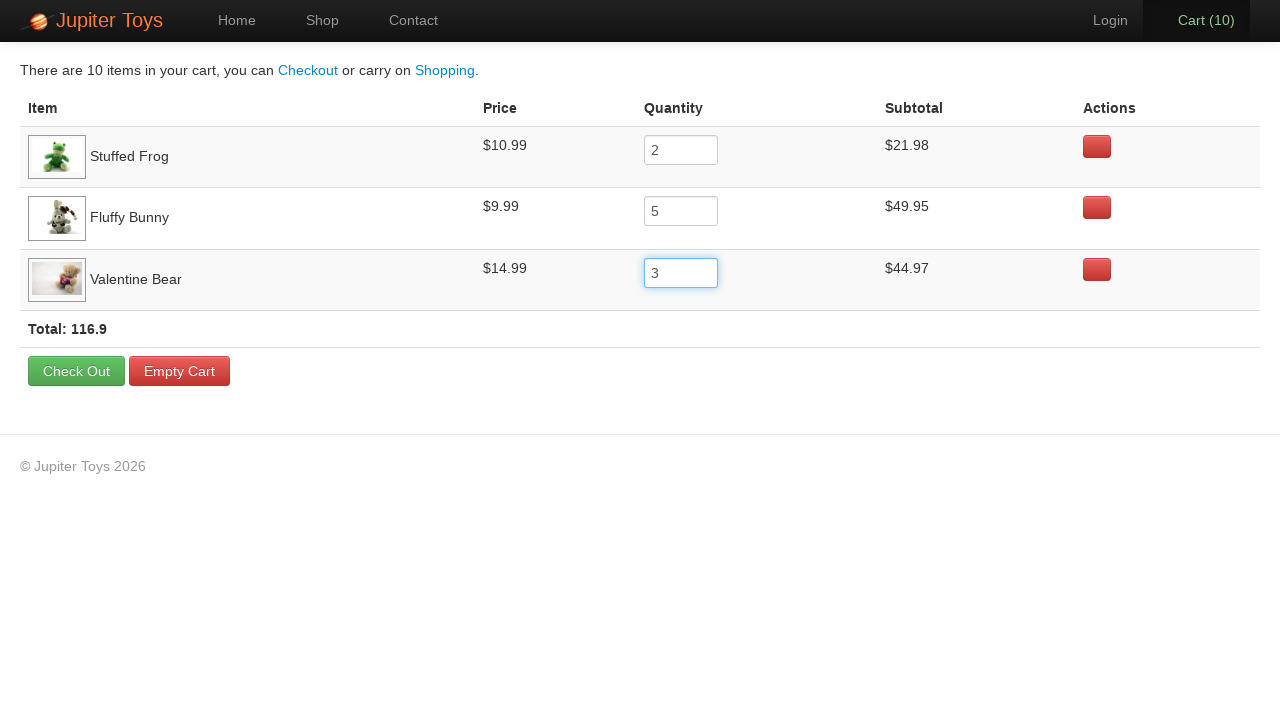

Clicked total price cell to verify cart total of $49.95 at (976, 218) on internal:role=cell[name="$49.95"i]
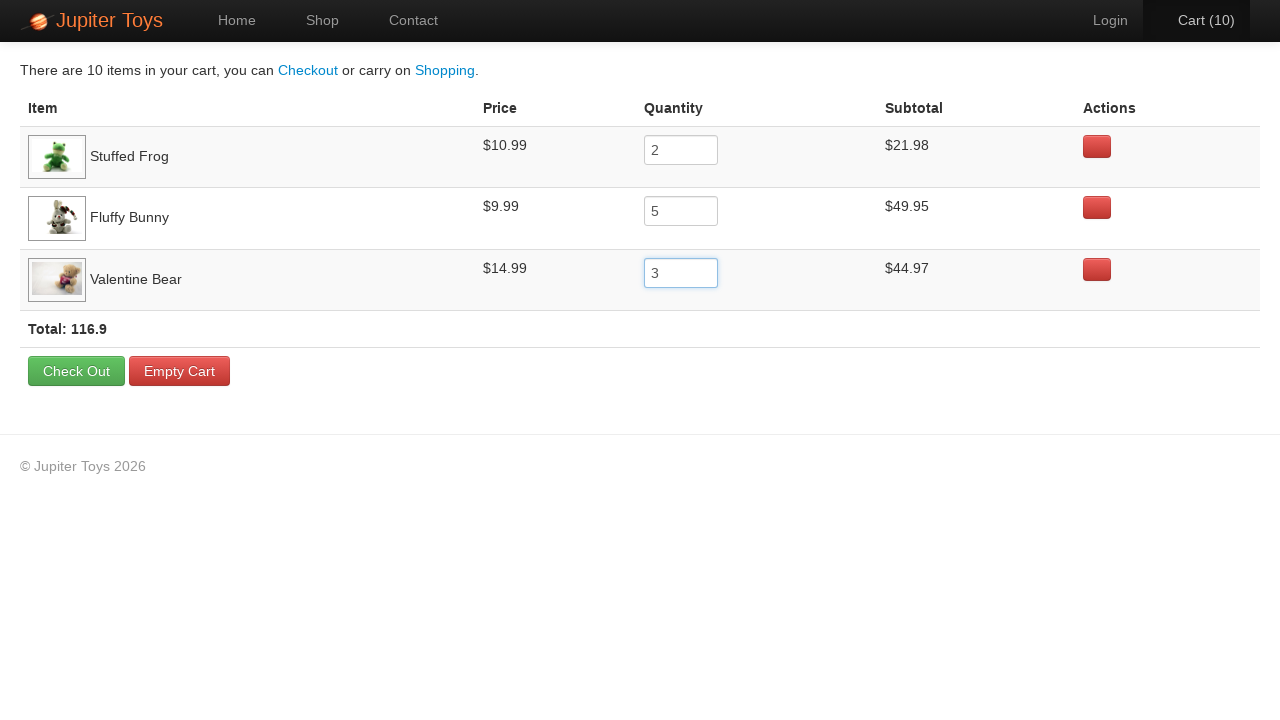

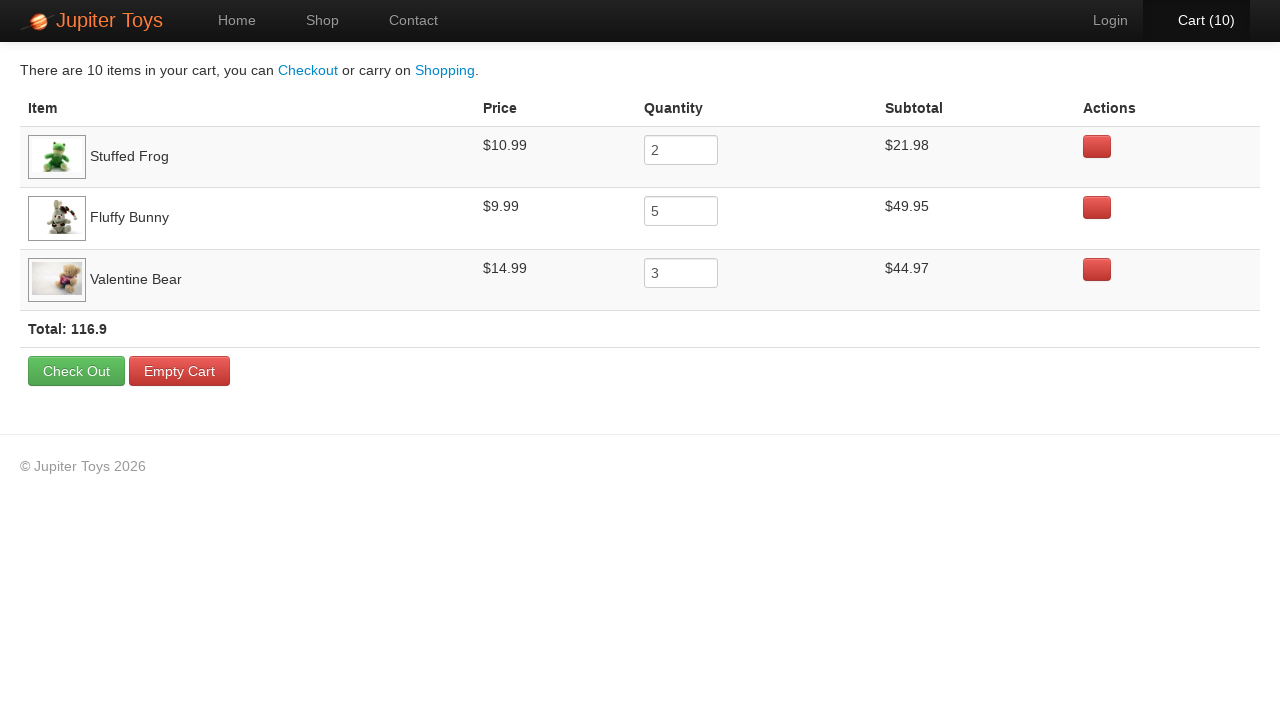